Tests web form interaction by finding an input field, sending text to it, verifying the value, and then clearing the field

Starting URL: https://bonigarcia.dev/selenium-webdriver-java/web-form.html

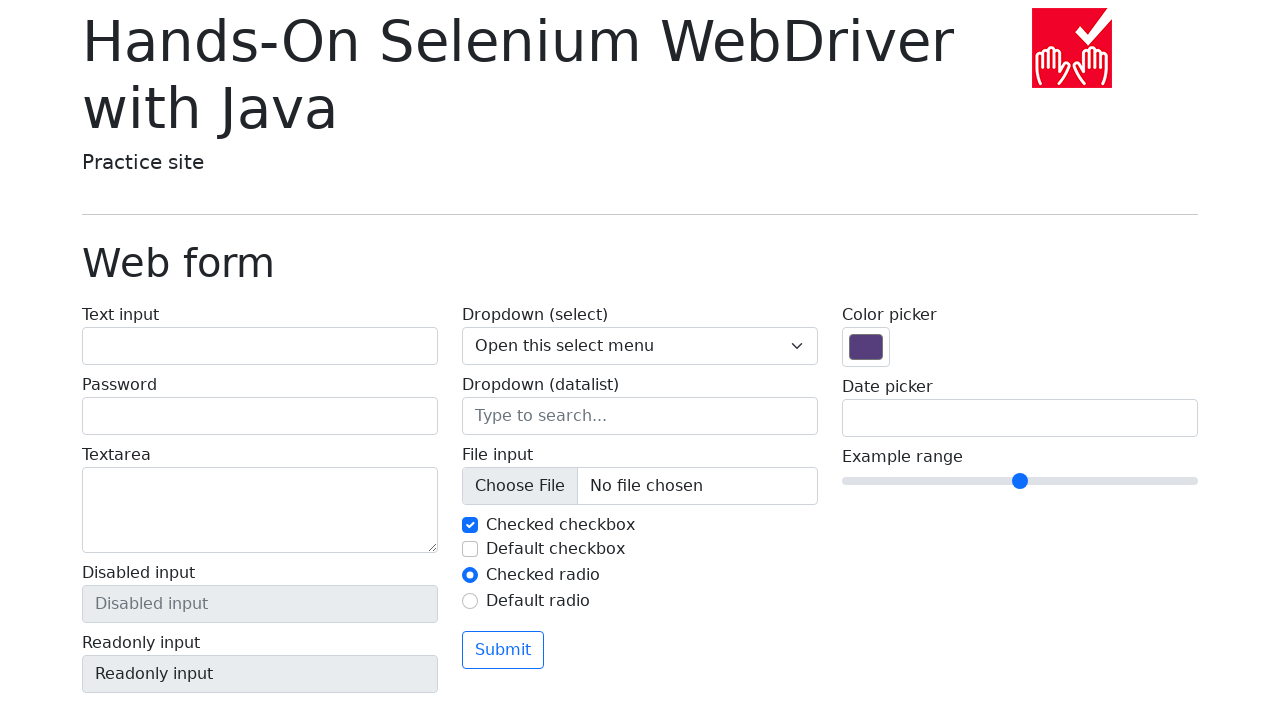

Filled input field with 'Hello World!' on input[name='my-text']
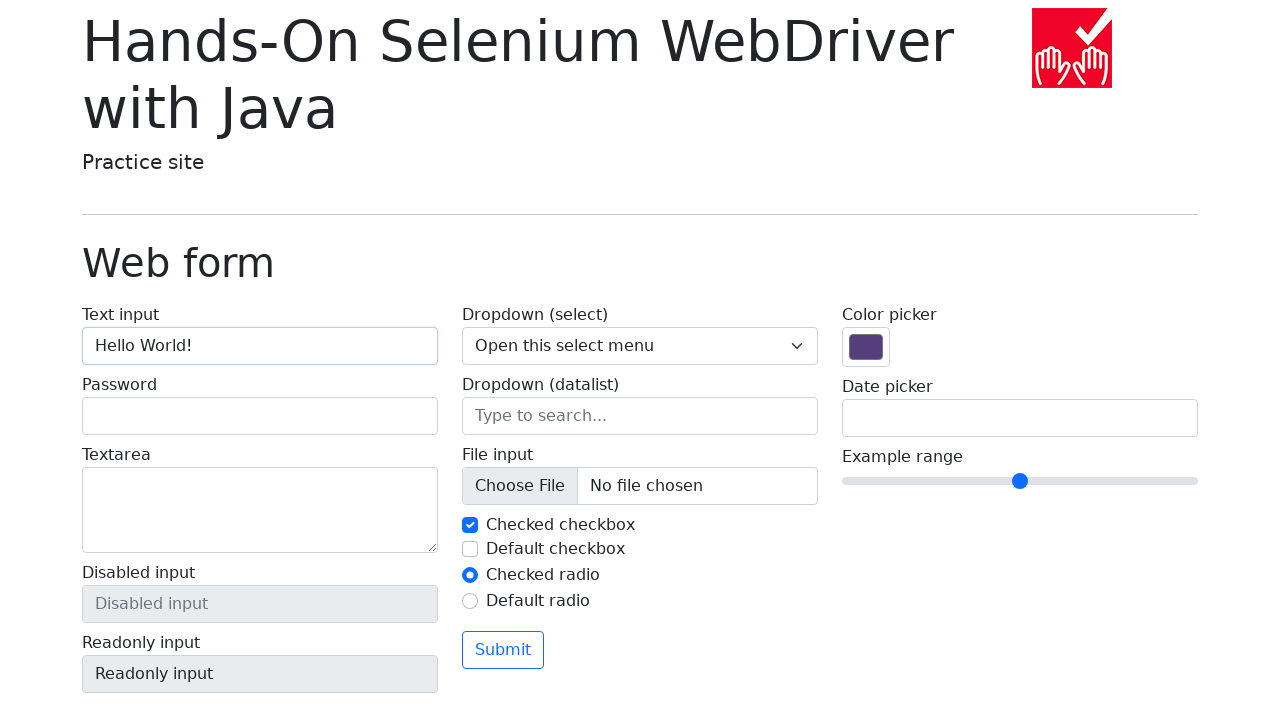

Located input field by name attribute
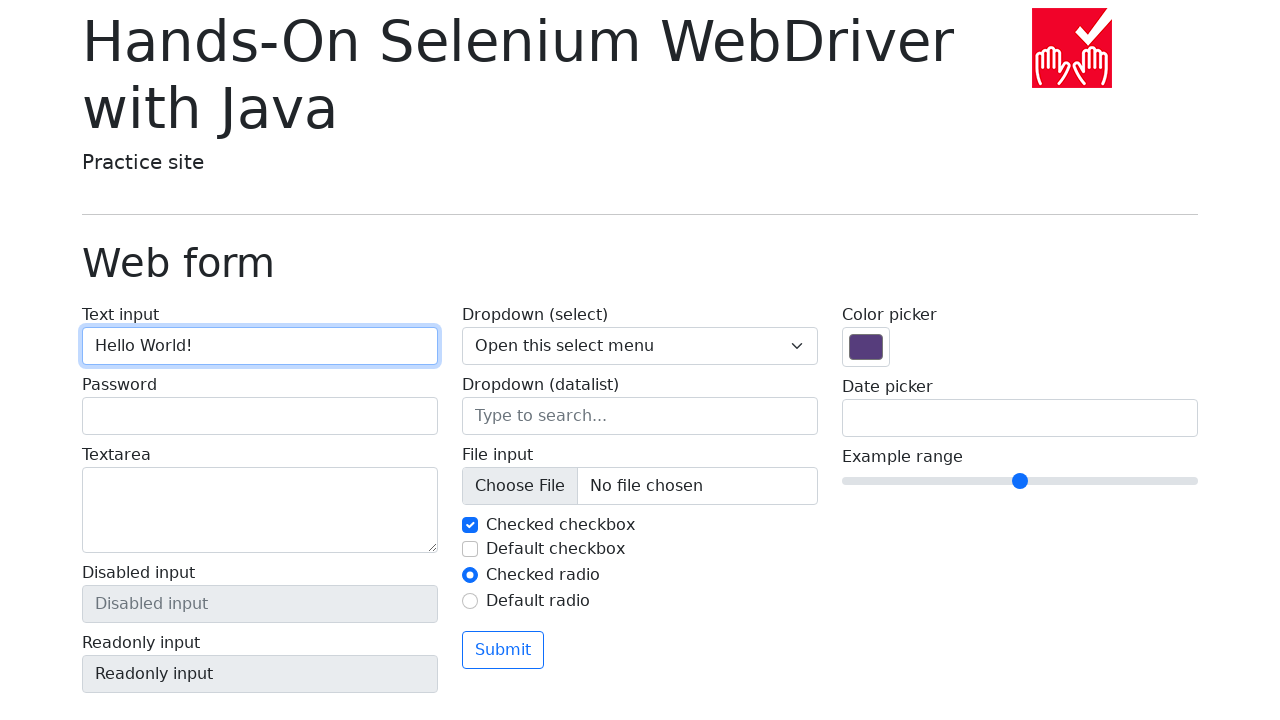

Verified input field value is 'Hello World!'
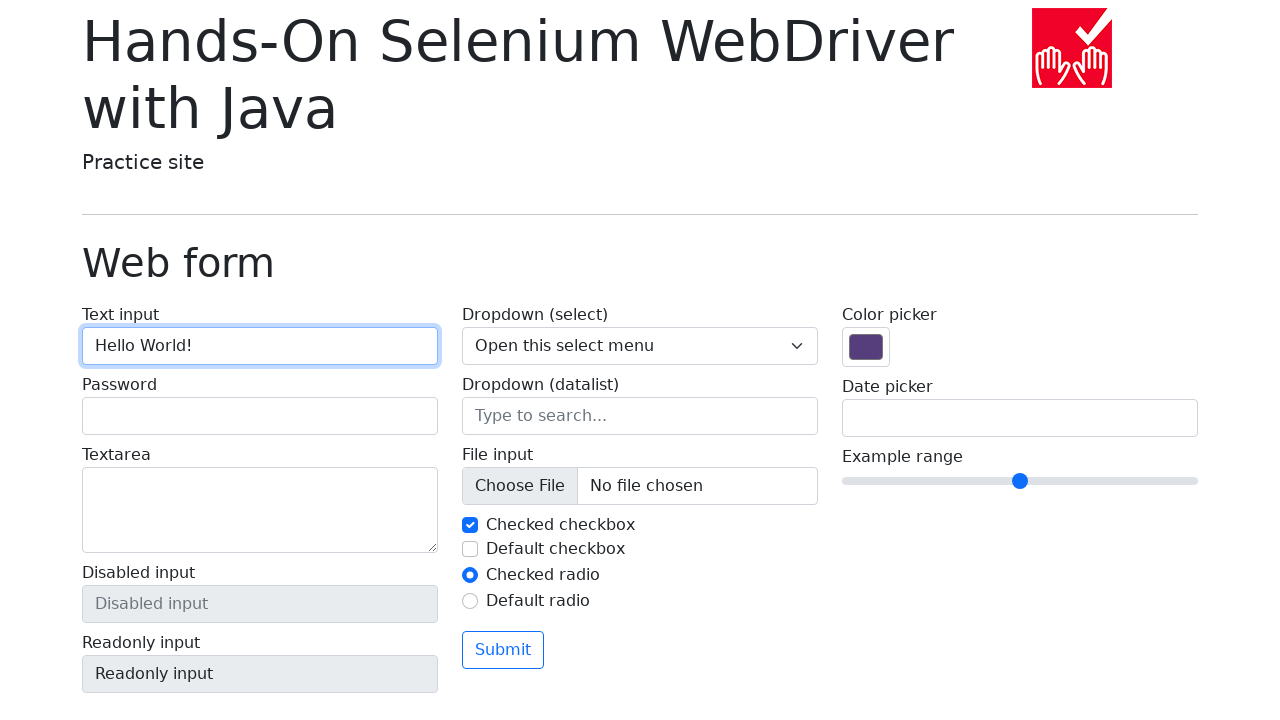

Cleared input field by filling with empty string on input[name='my-text']
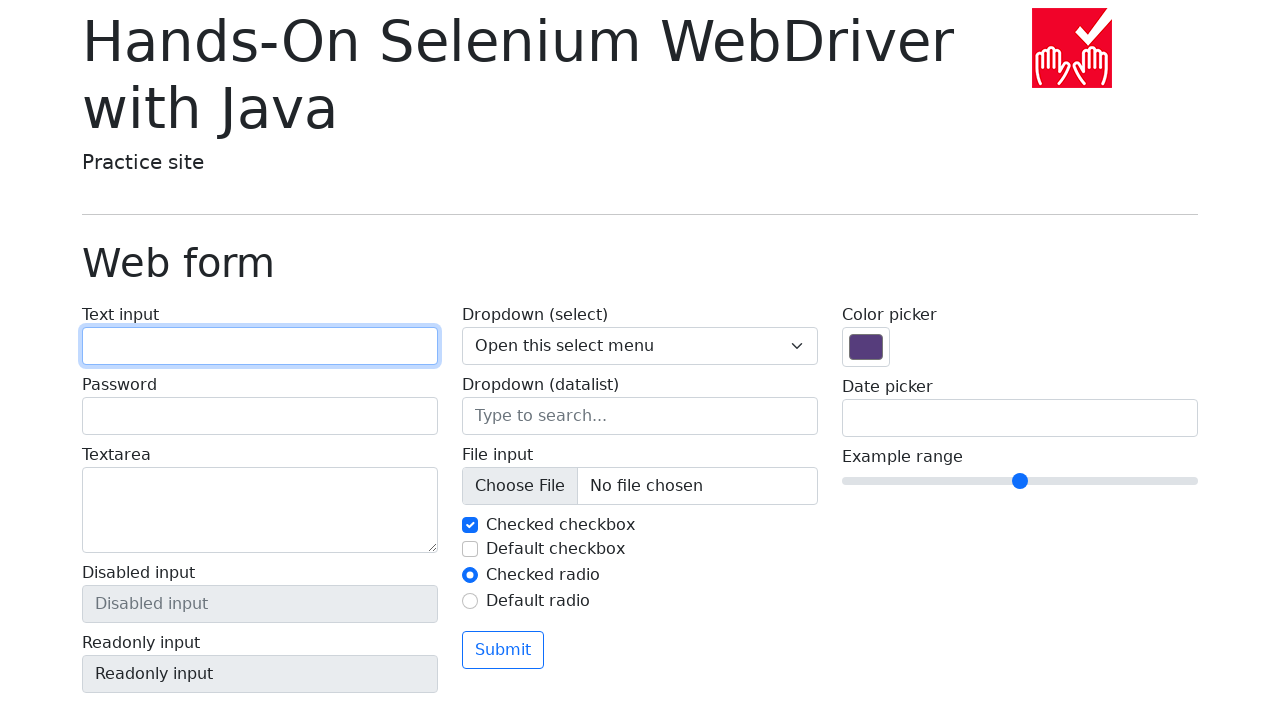

Verified input field is now empty
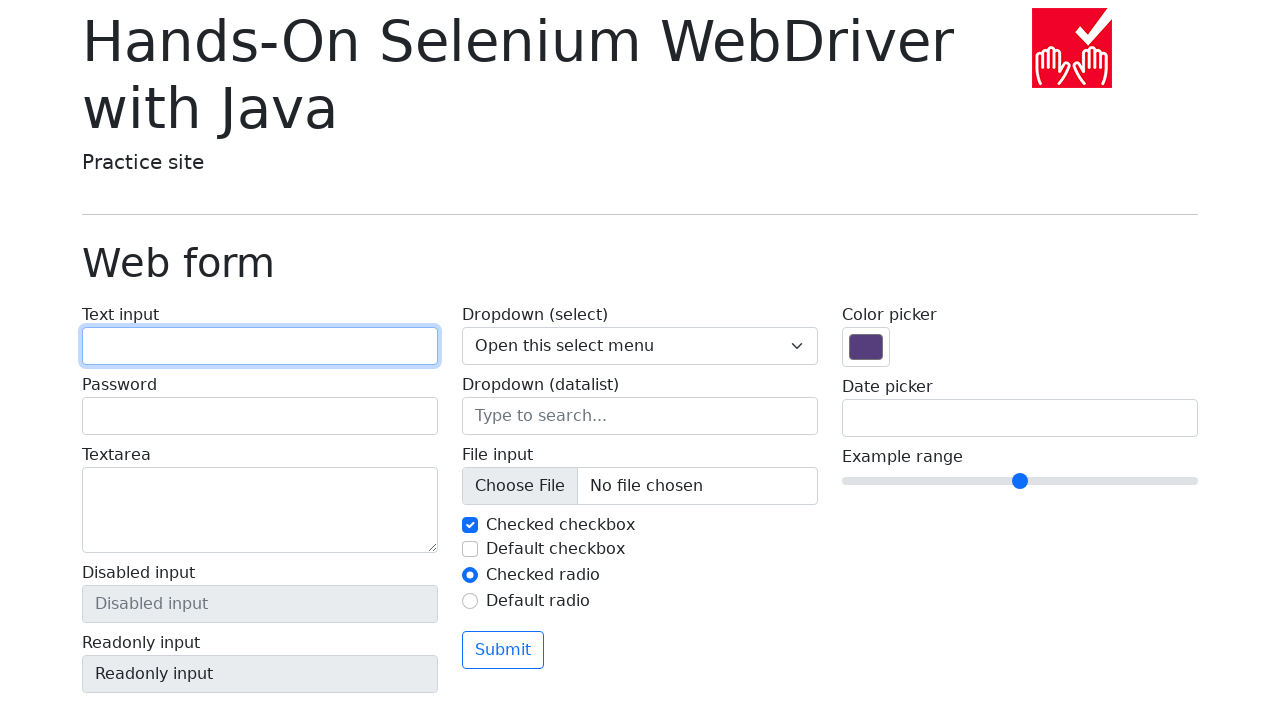

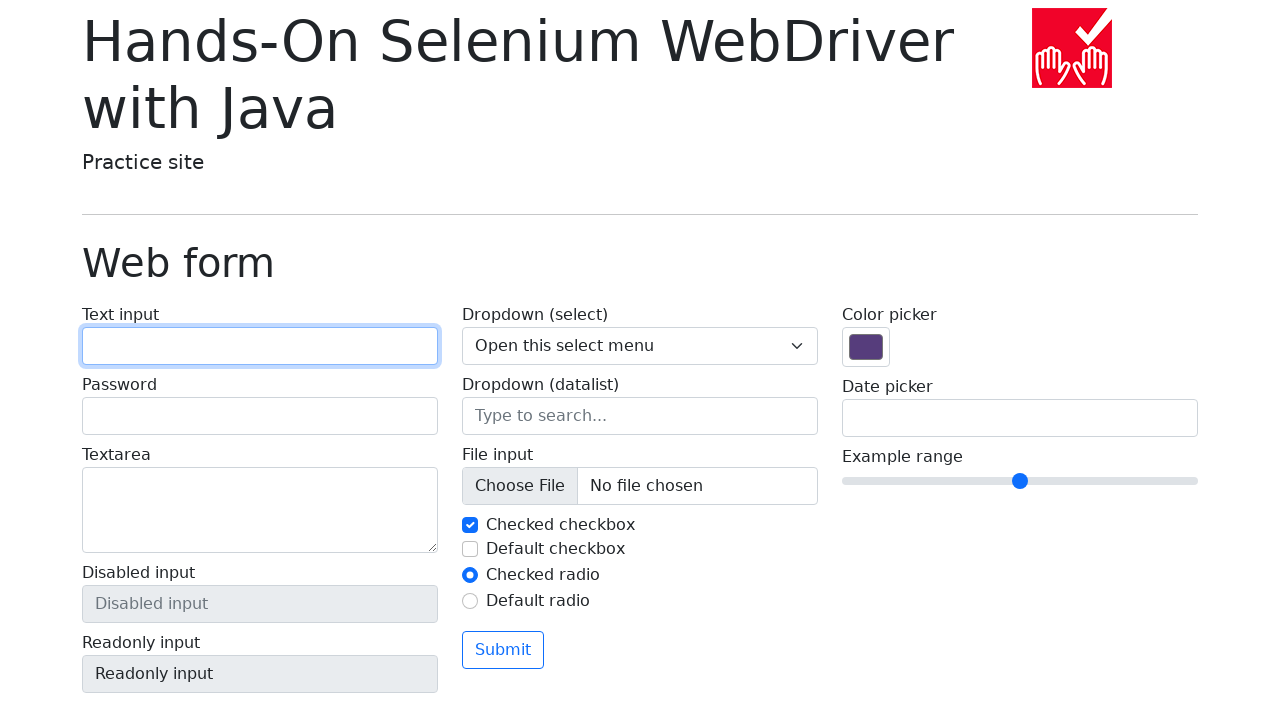